Tests drag and drop functionality within an iframe on the jQuery UI demo page by dragging an element and dropping it onto a target

Starting URL: https://jqueryui.com/droppable/

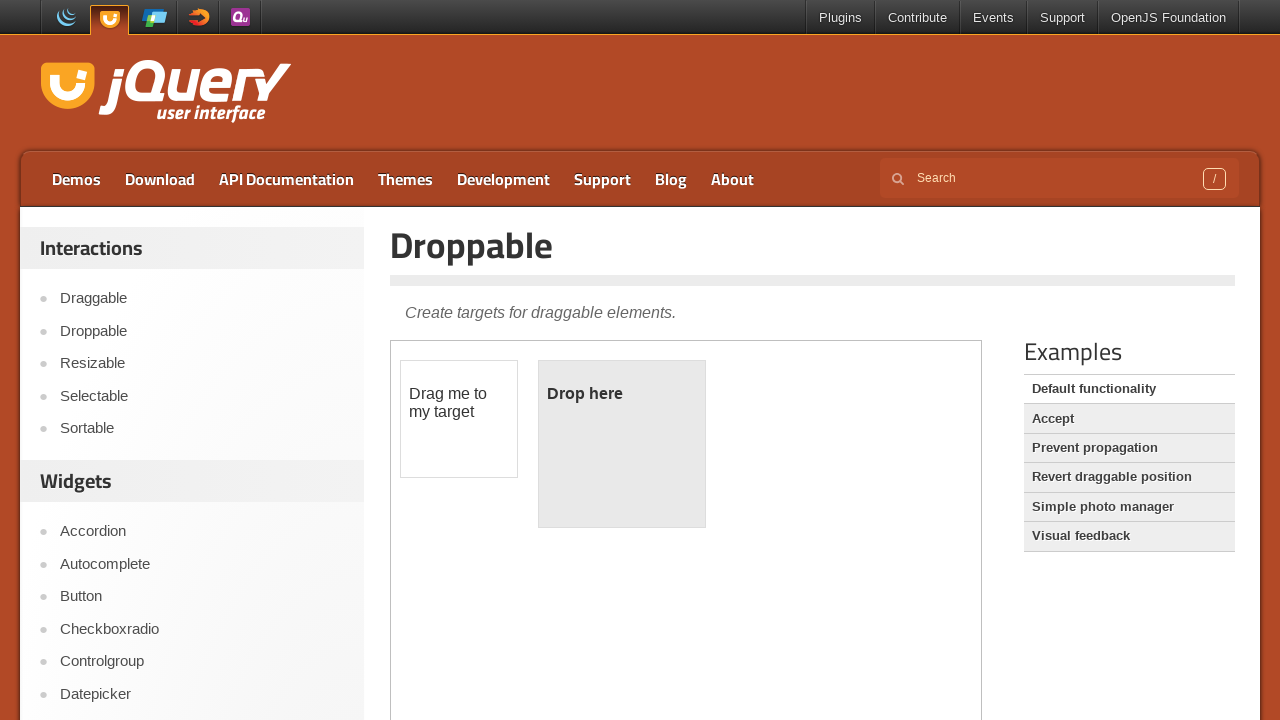

Counted total iframes on the page
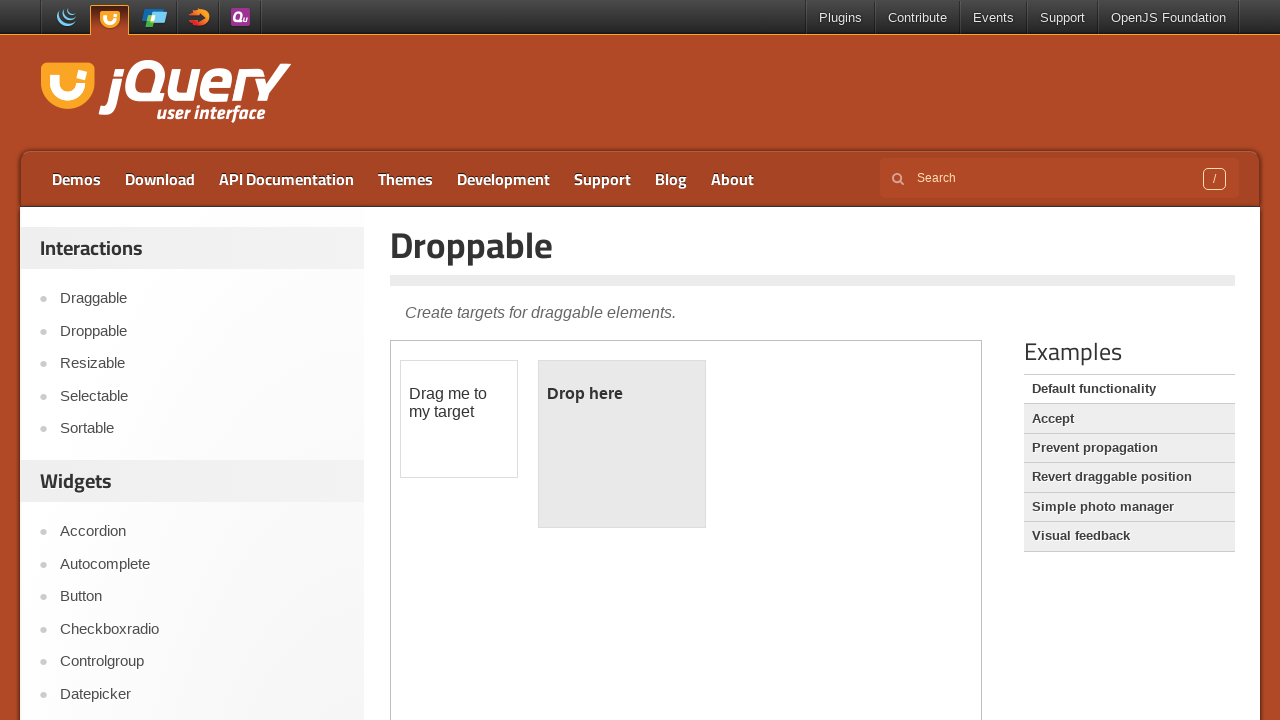

Located the demo iframe
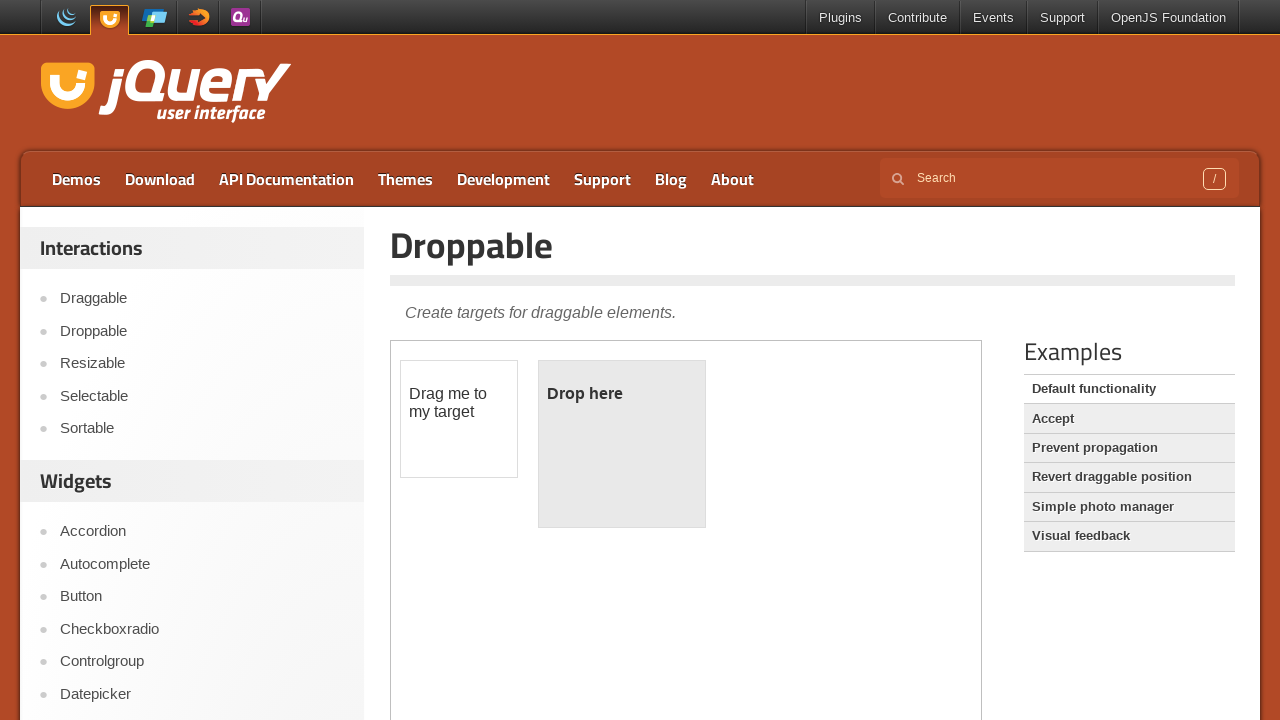

Located draggable element within iframe
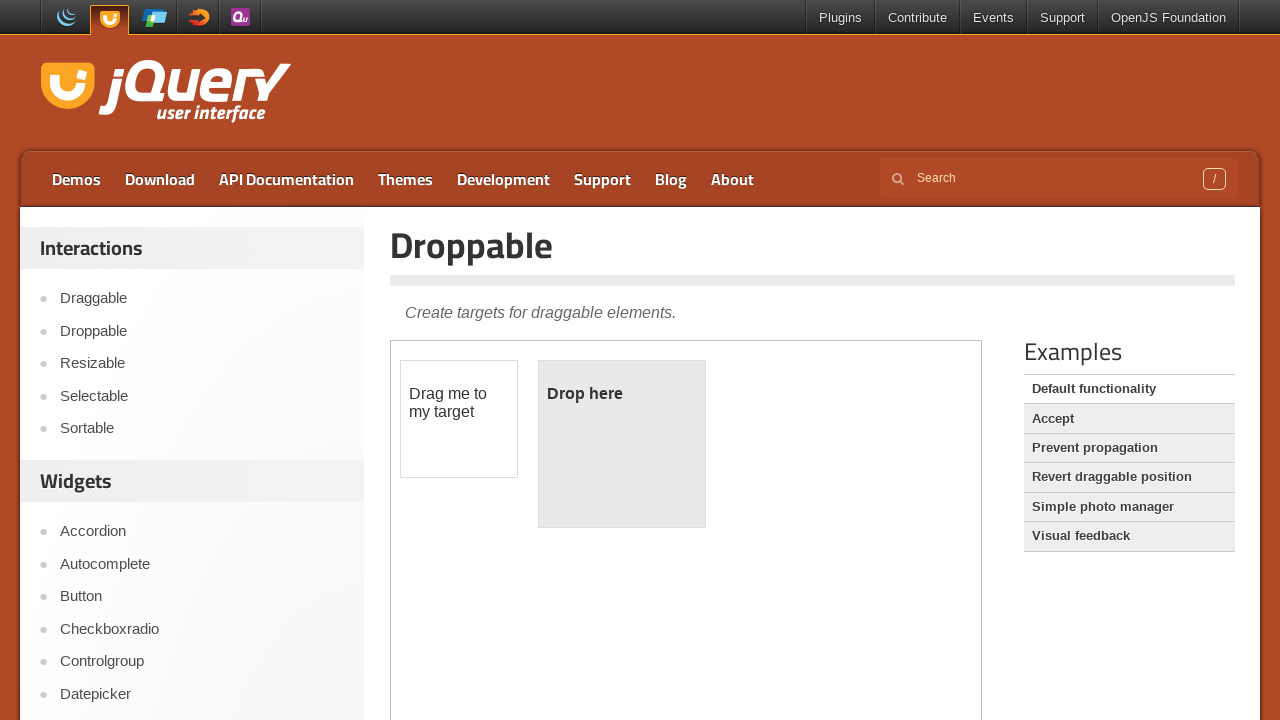

Located droppable target element within iframe
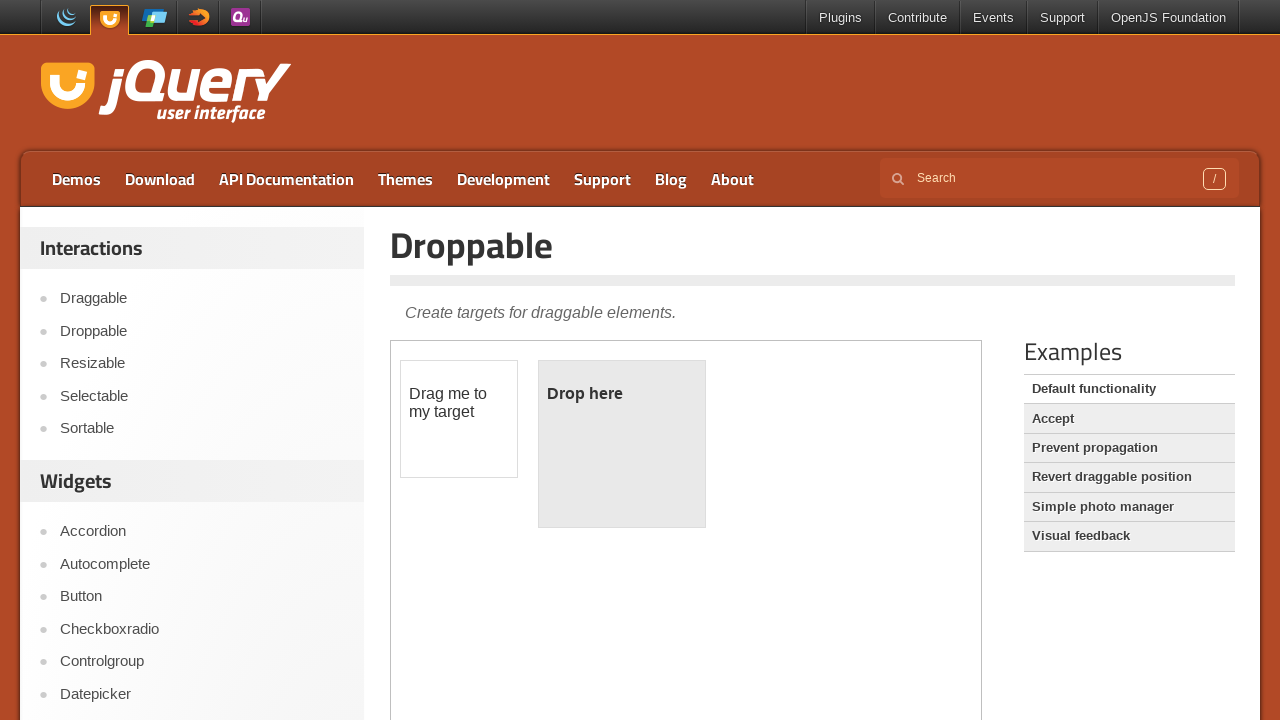

Dragged draggable element onto droppable target at (622, 444)
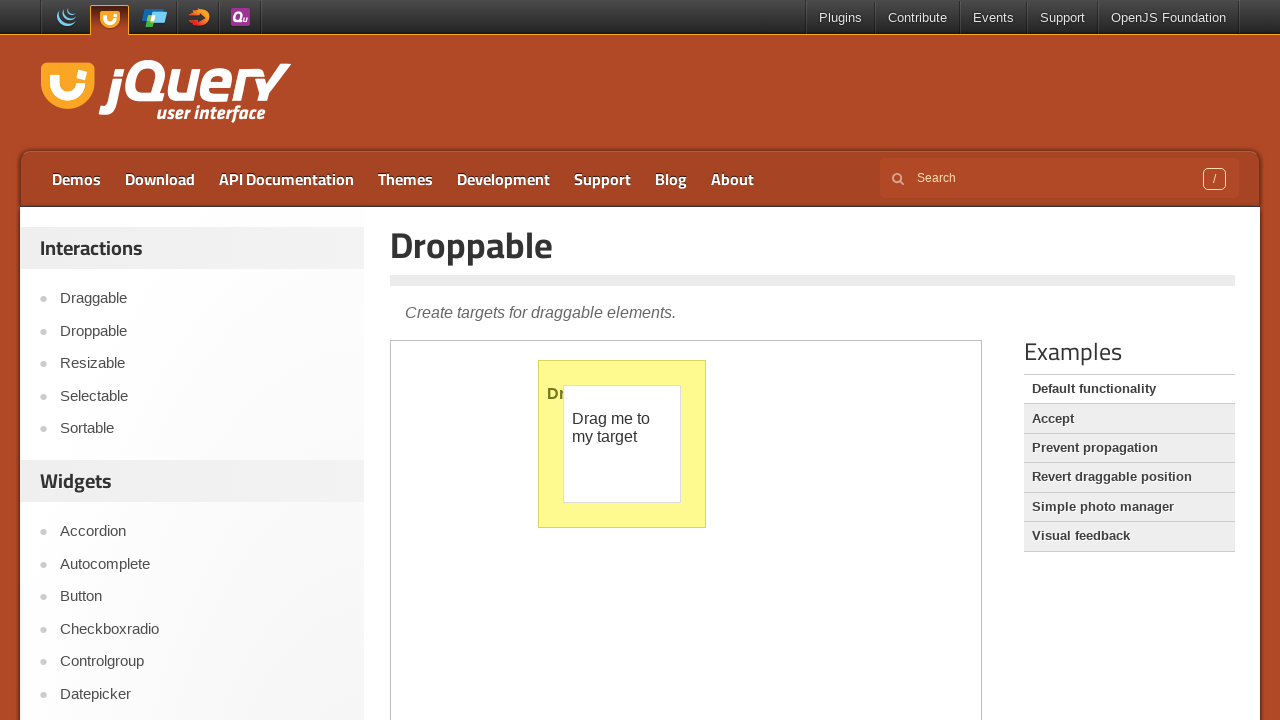

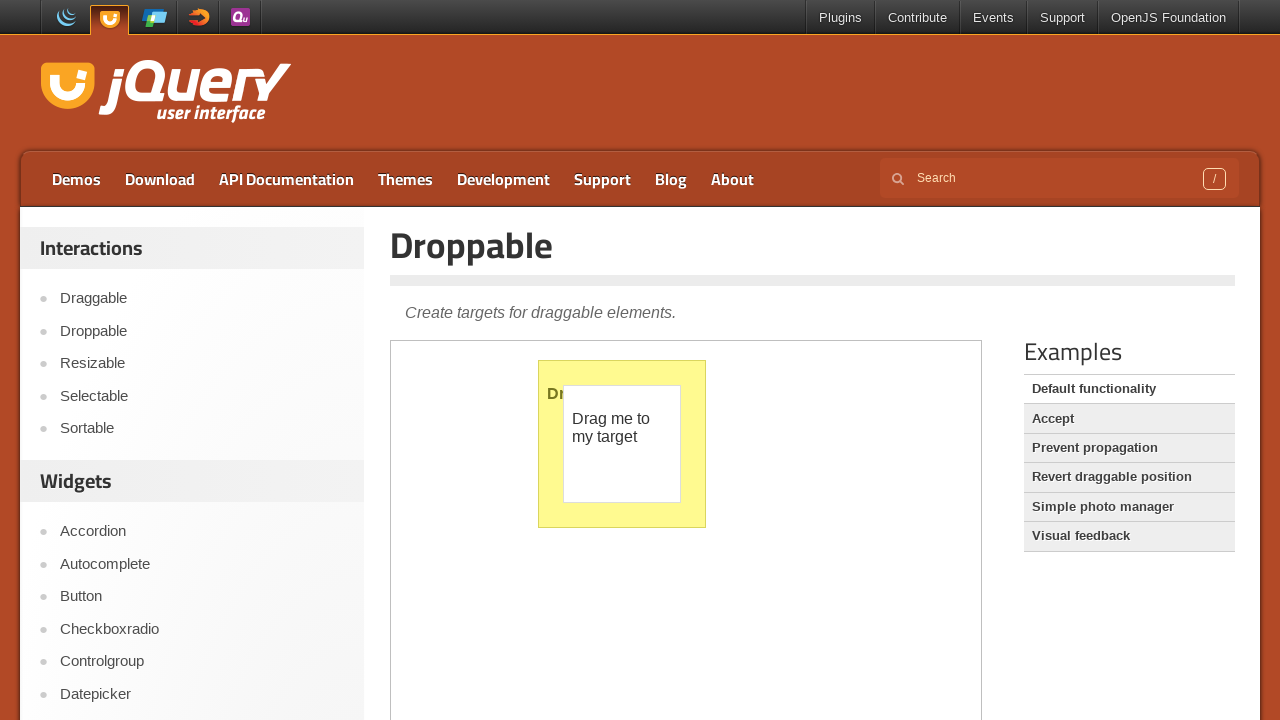